Tests the context menu functionality by navigating to the Context Menu page, performing a right-click on a designated area, and verifying that an alert with the expected message appears.

Starting URL: https://the-internet.herokuapp.com/

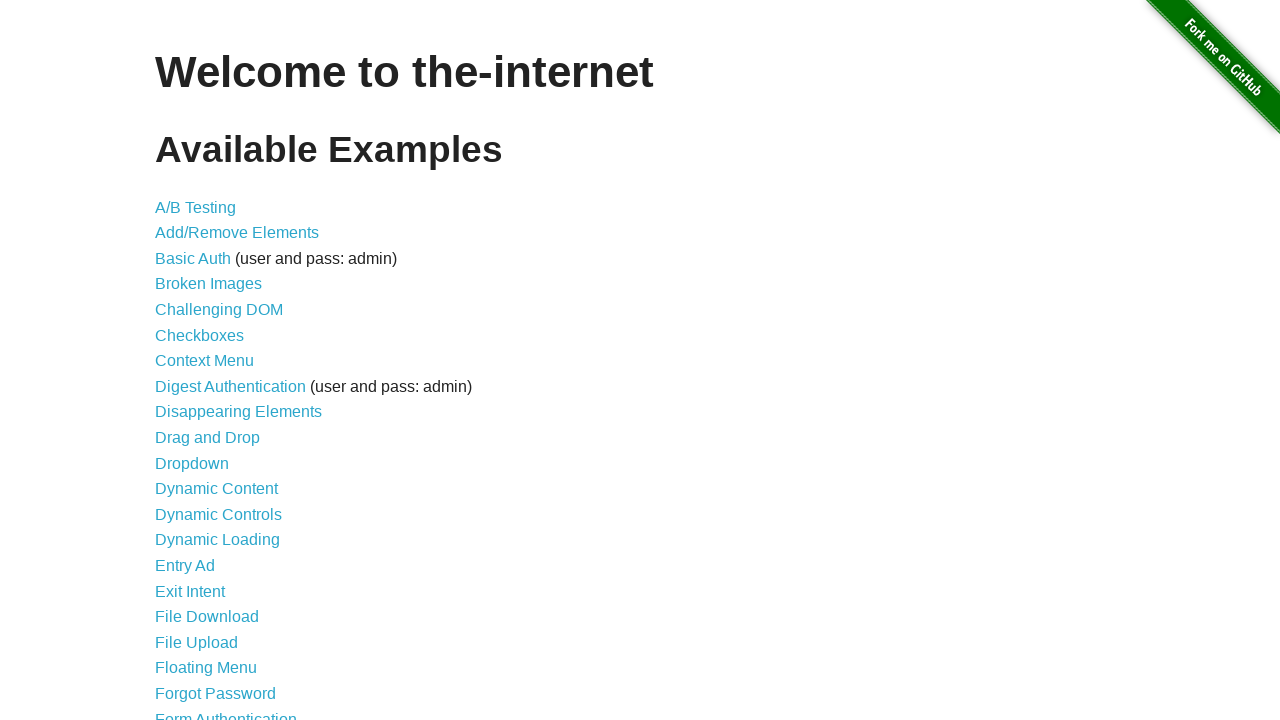

Clicked on Context Menu link from main page at (204, 361) on a[href='/context_menu']
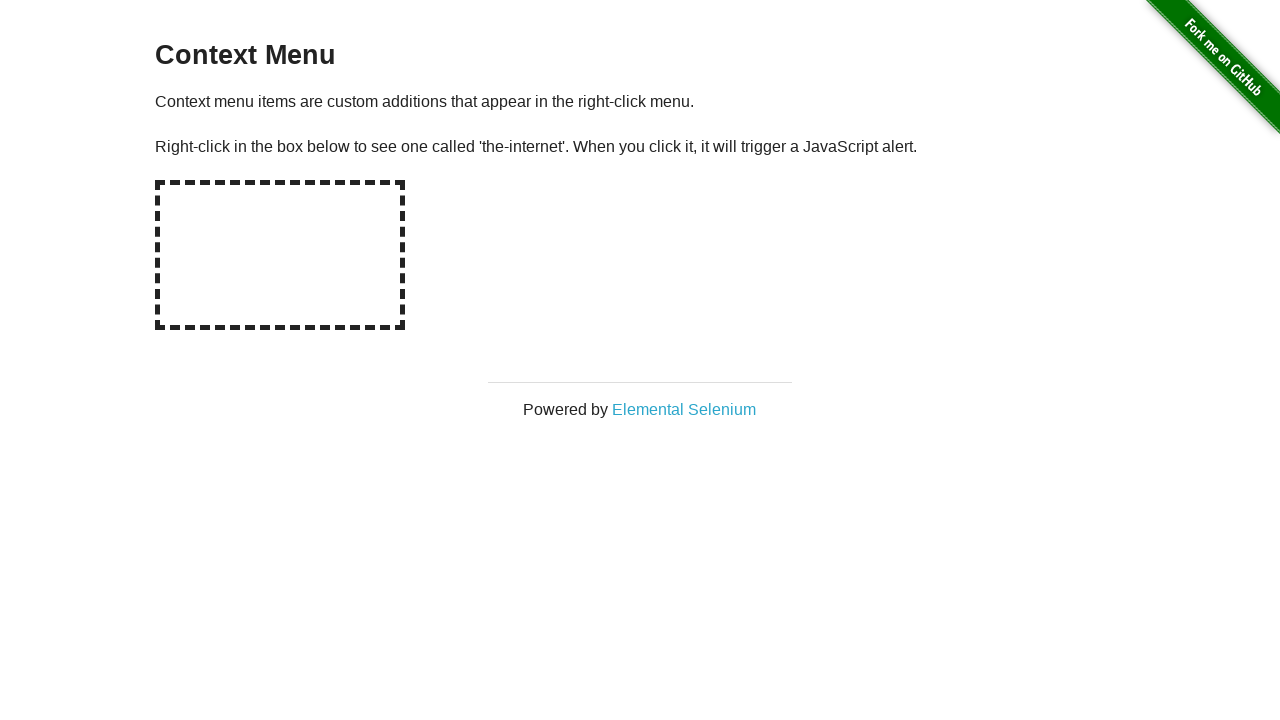

Waited for h3 heading to load
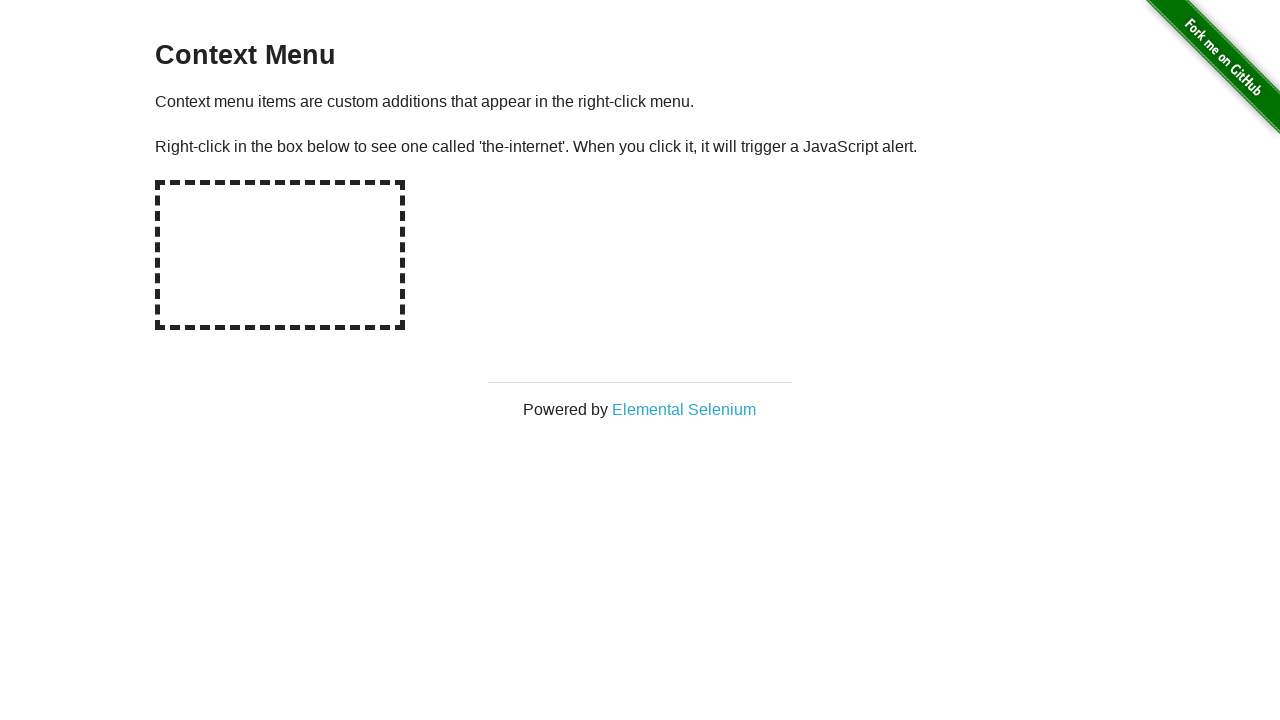

Verified page title is 'Context Menu'
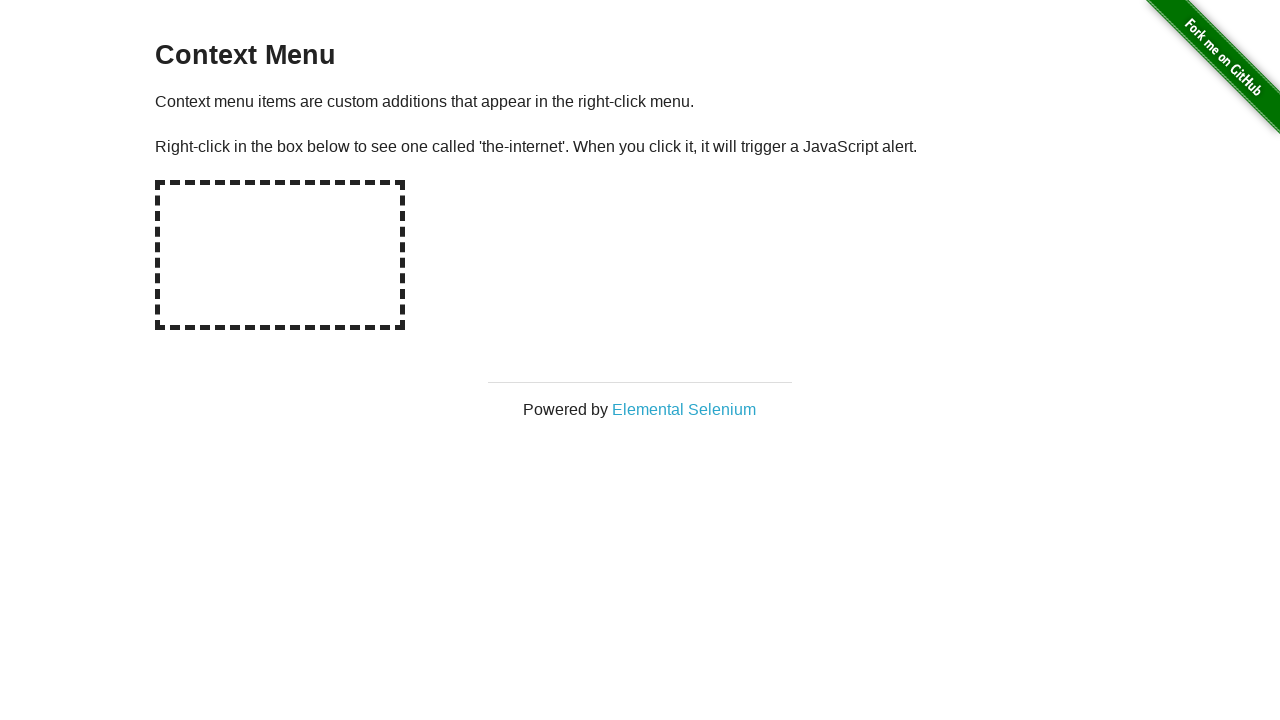

Set up dialog handler for context menu alert
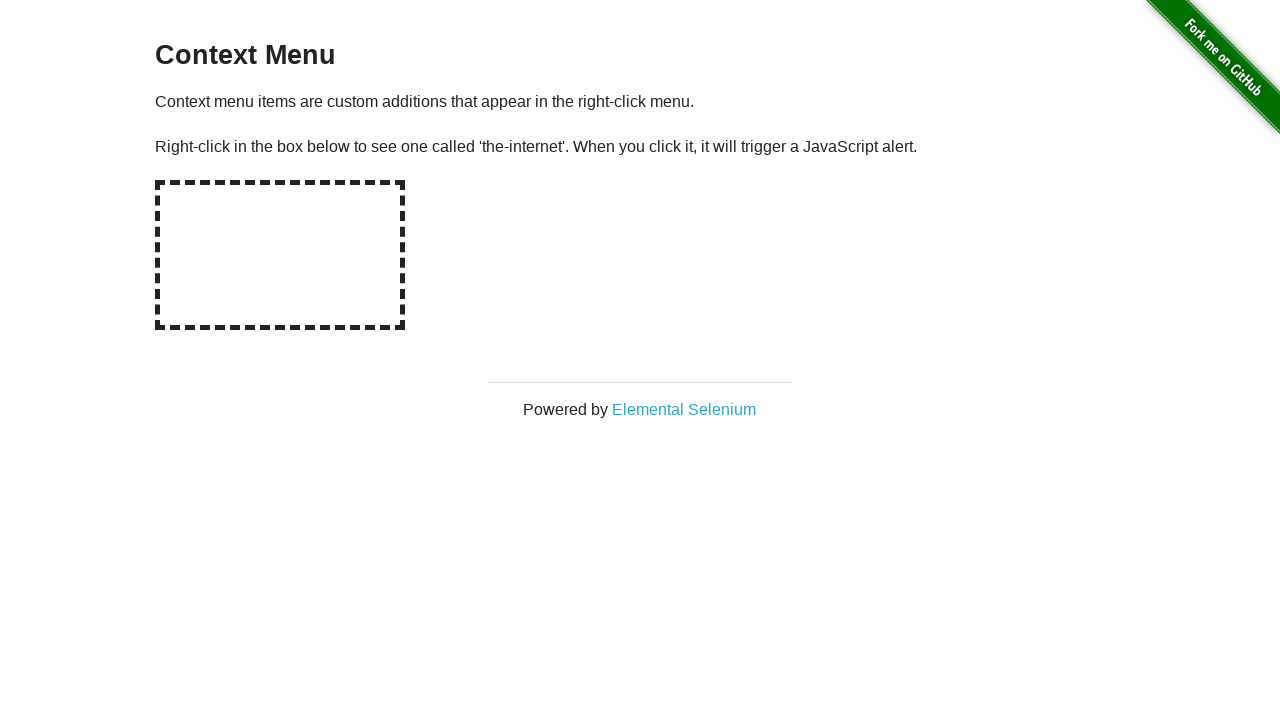

Right-clicked on hot-spot area to trigger context menu at (280, 255) on #hot-spot
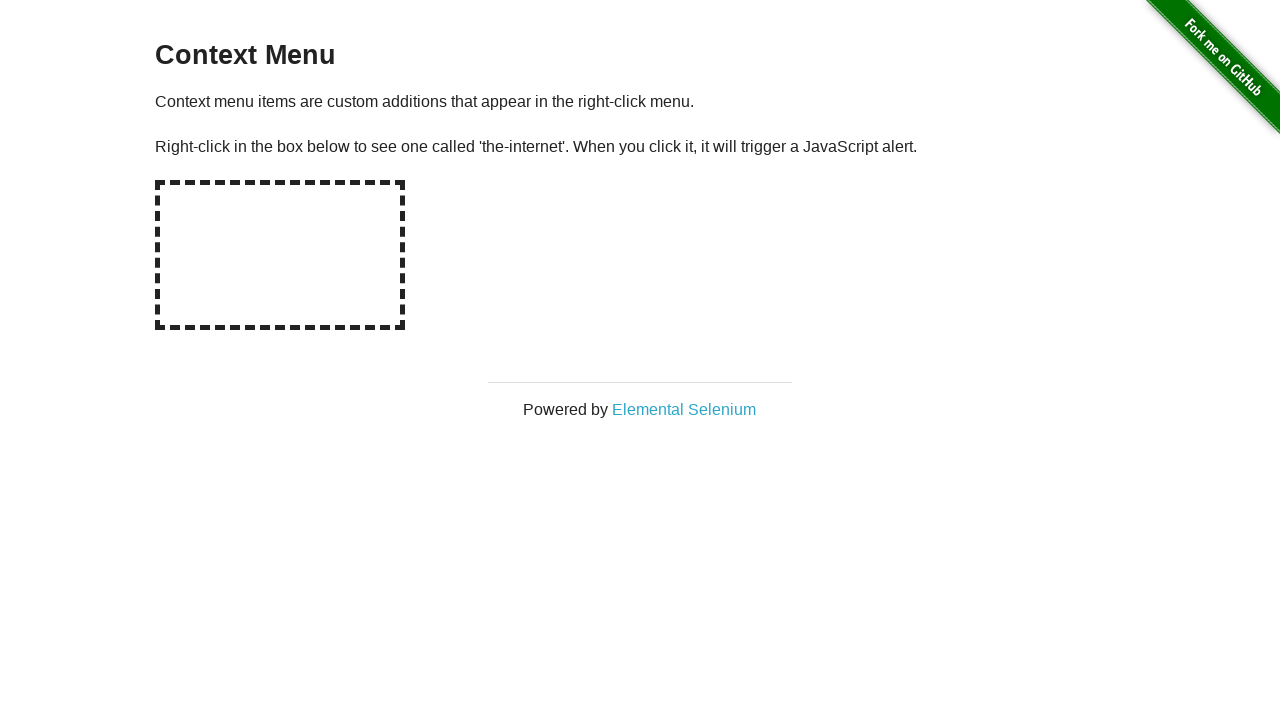

Waited for dialog to be handled
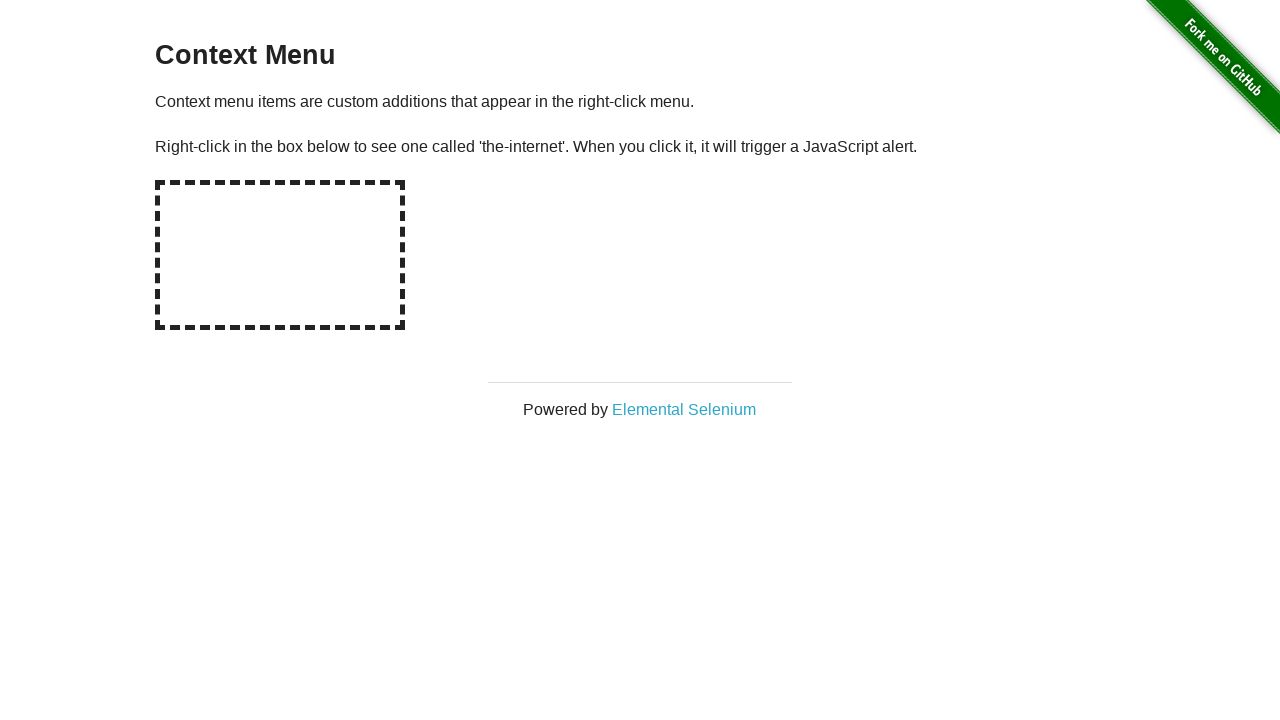

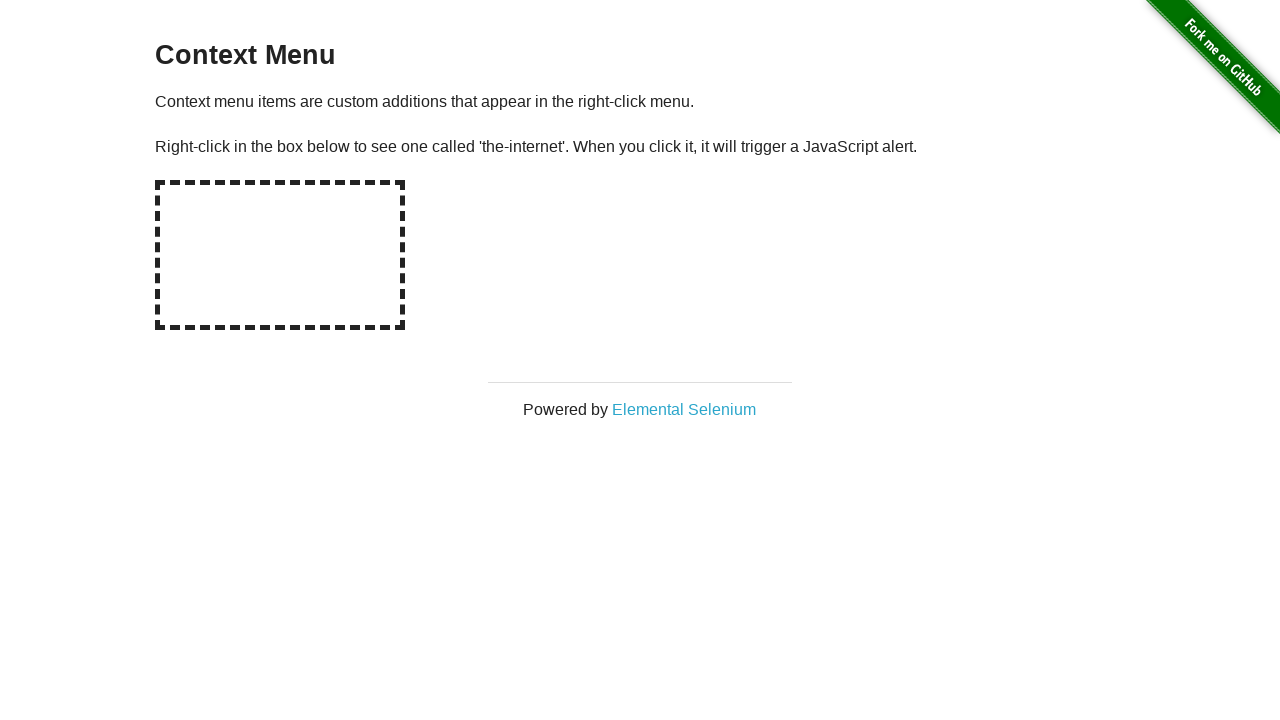